Tests jQuery UI drag and drop functionality by dragging an element and dropping it onto a target area within an iframe

Starting URL: https://jqueryui.com/droppable/

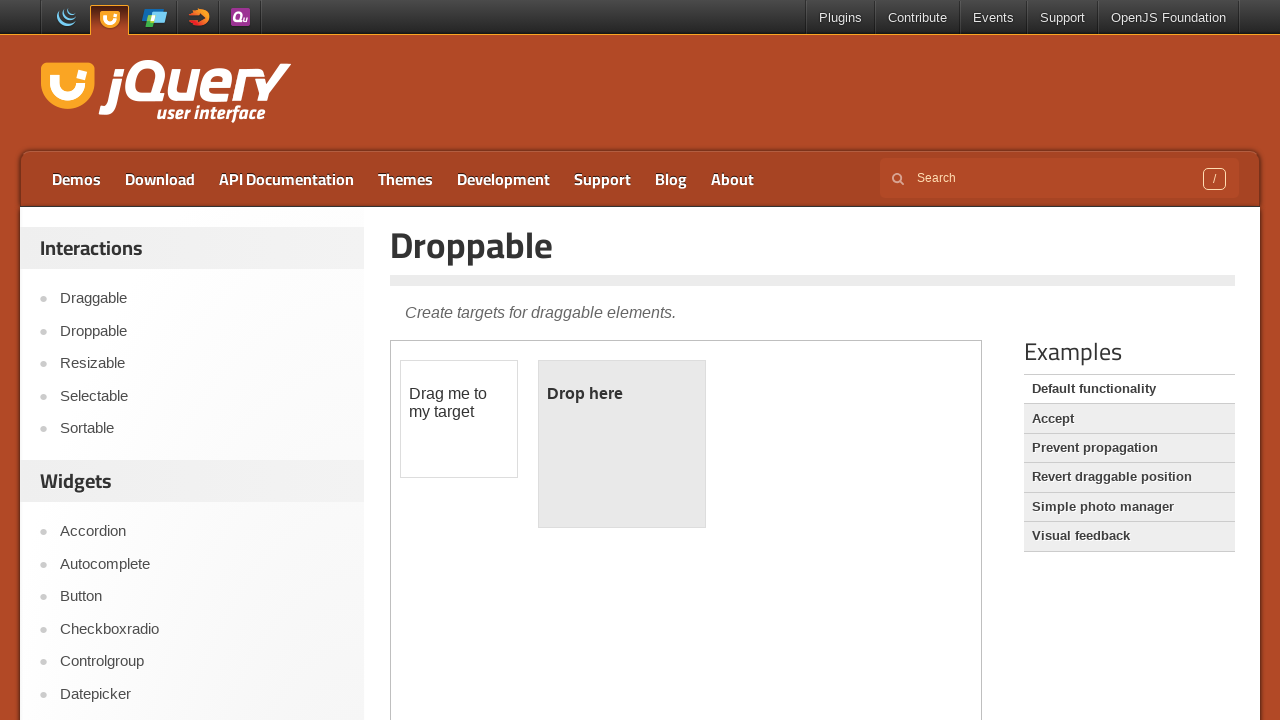

Located the iframe containing the jQuery UI drag and drop demo
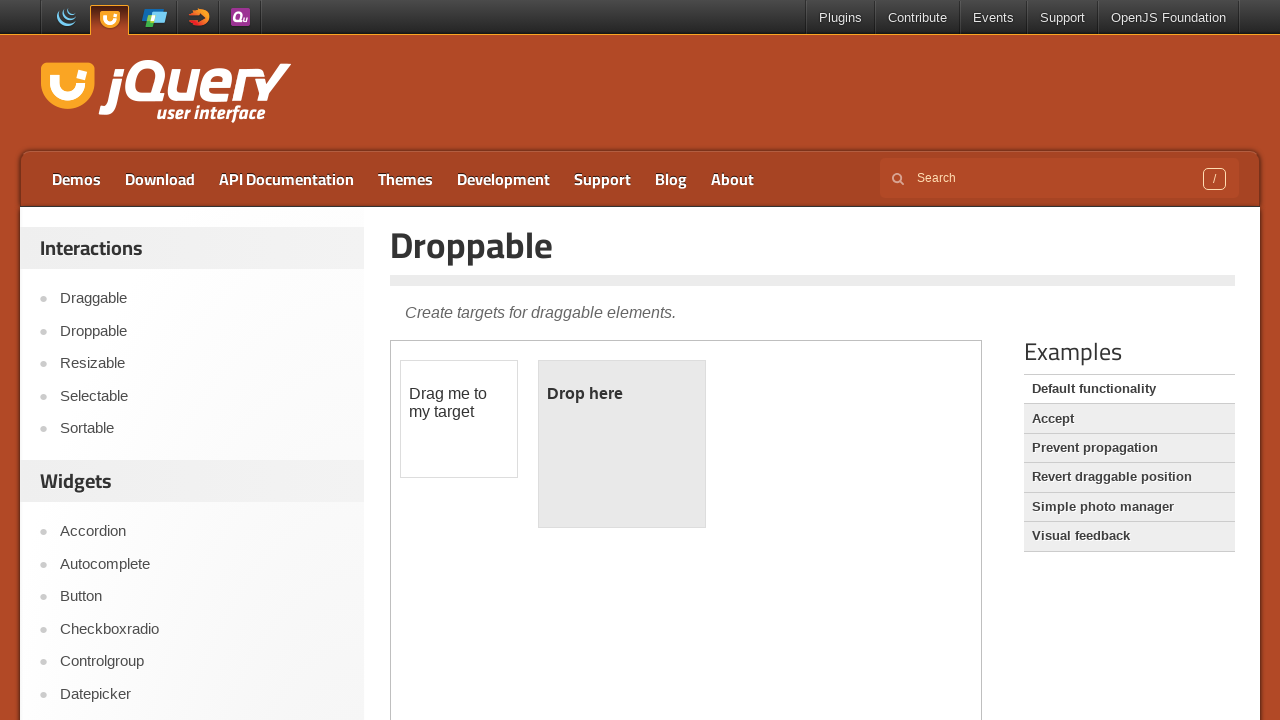

Located the draggable element within the iframe
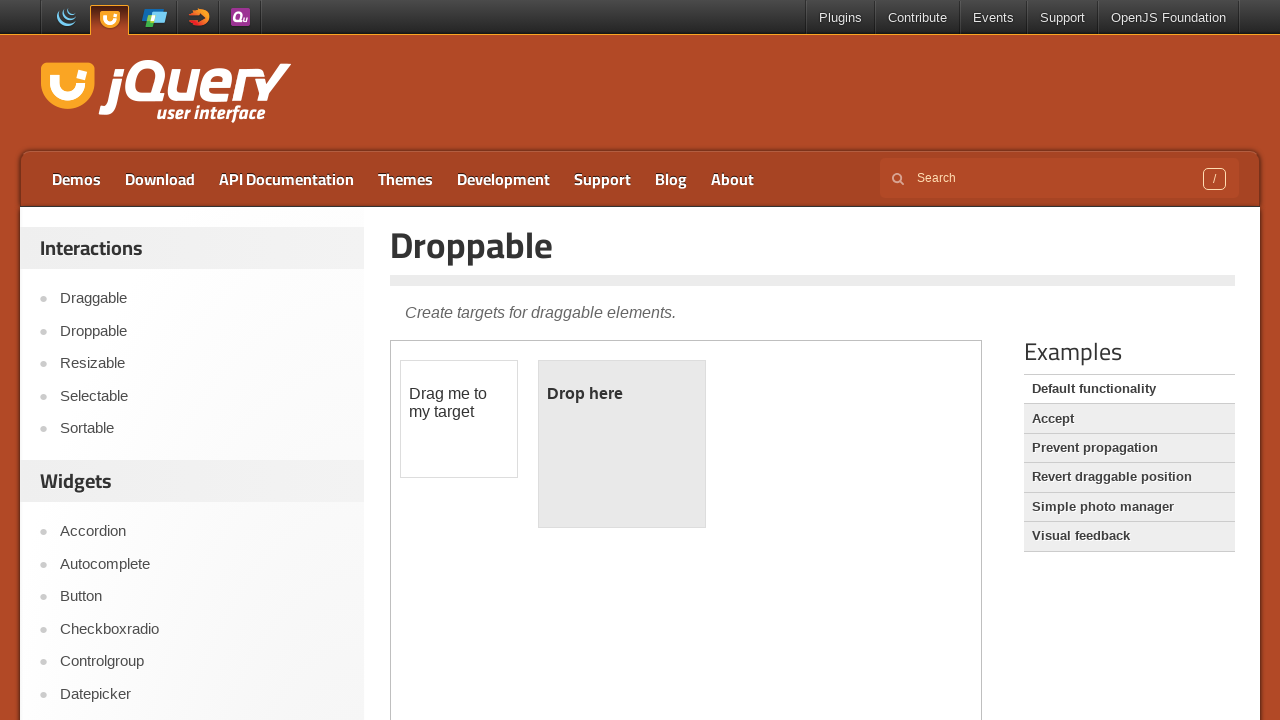

Located the droppable target area within the iframe
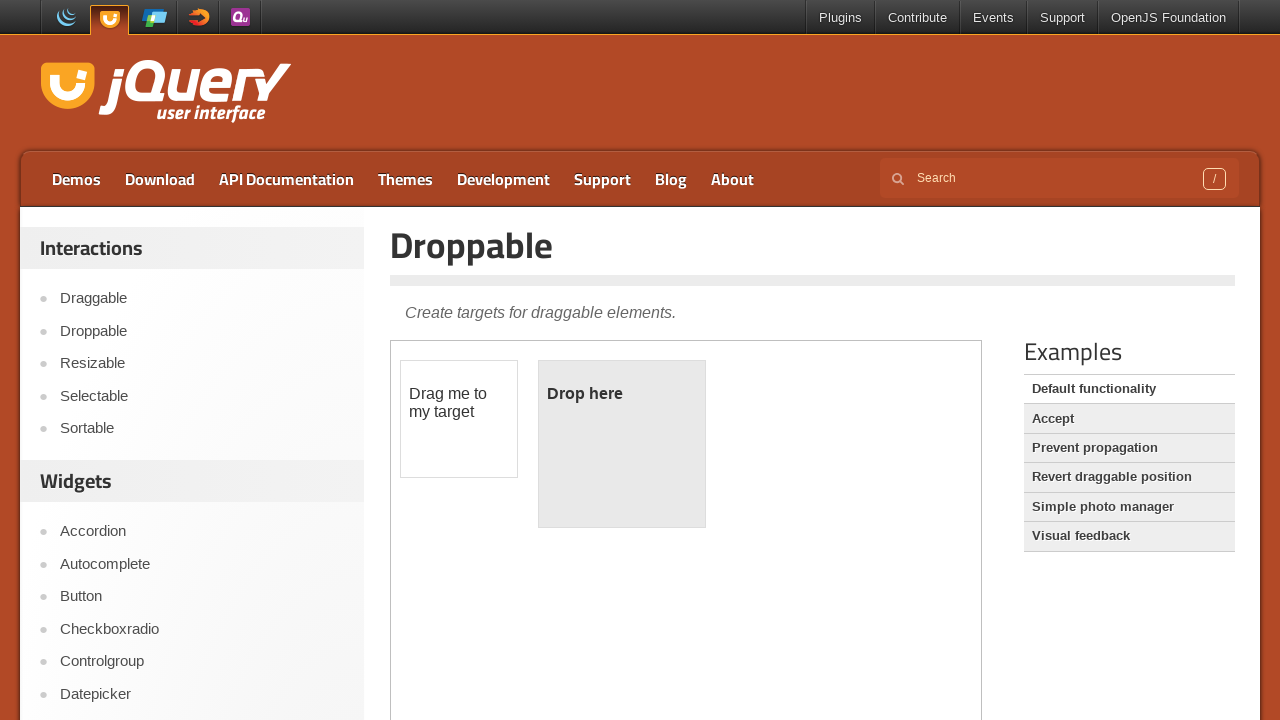

Dragged the draggable element and dropped it onto the droppable target area at (622, 444)
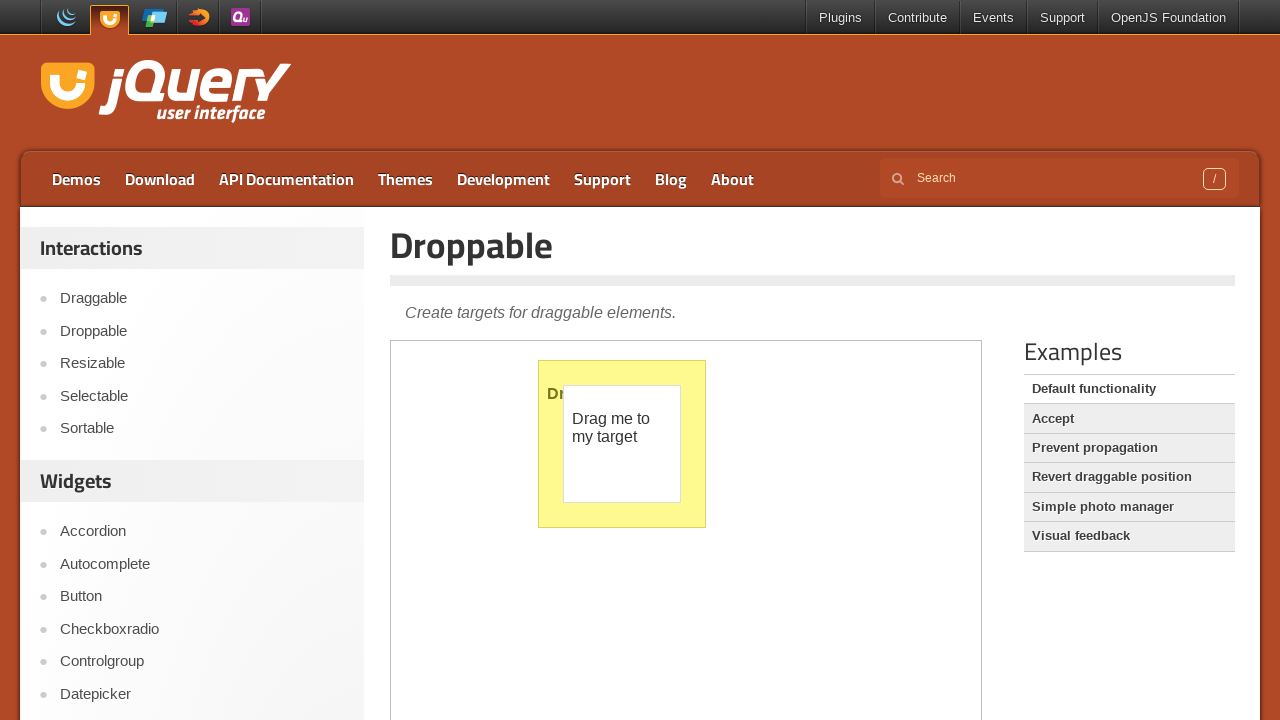

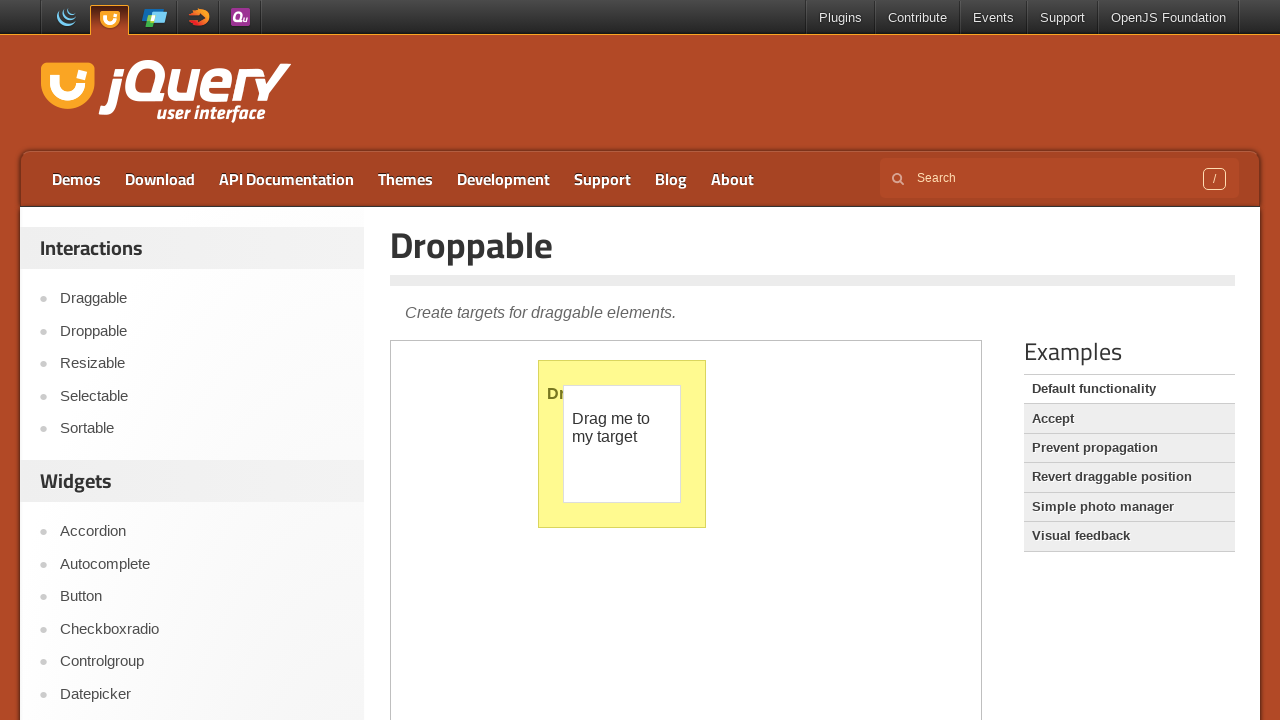